Tests different types of JavaScript alerts (simple alert, confirm dialog, and prompt) by accepting, dismissing, and entering text into them

Starting URL: https://demo.automationtesting.in/Alerts.html

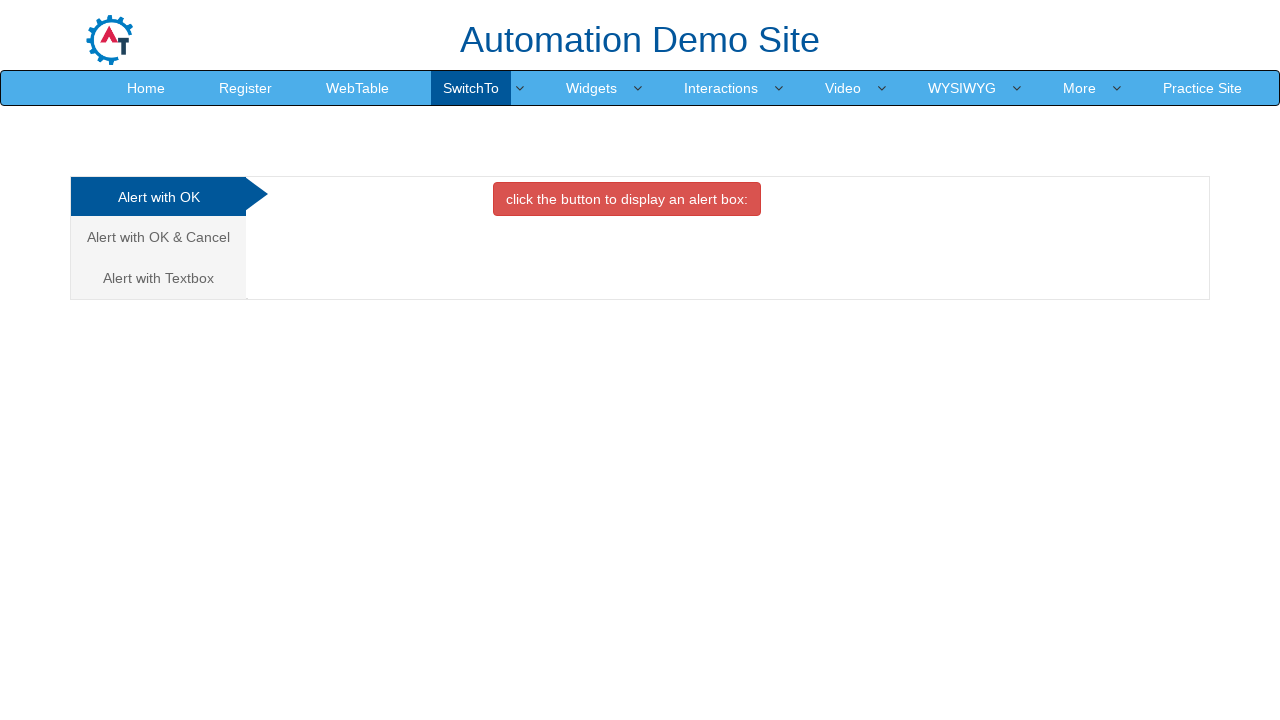

Clicked button to trigger simple alert at (627, 199) on button[onclick='alertbox()']
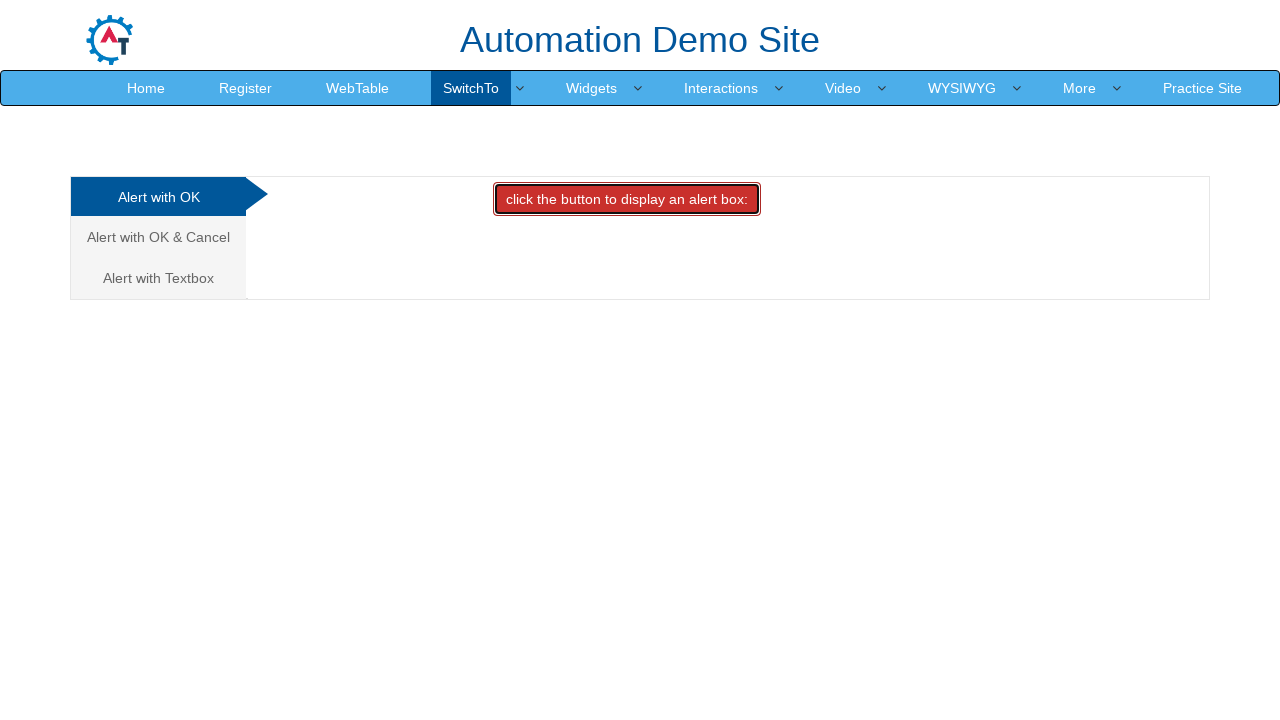

Set up dialog handler to accept simple alert
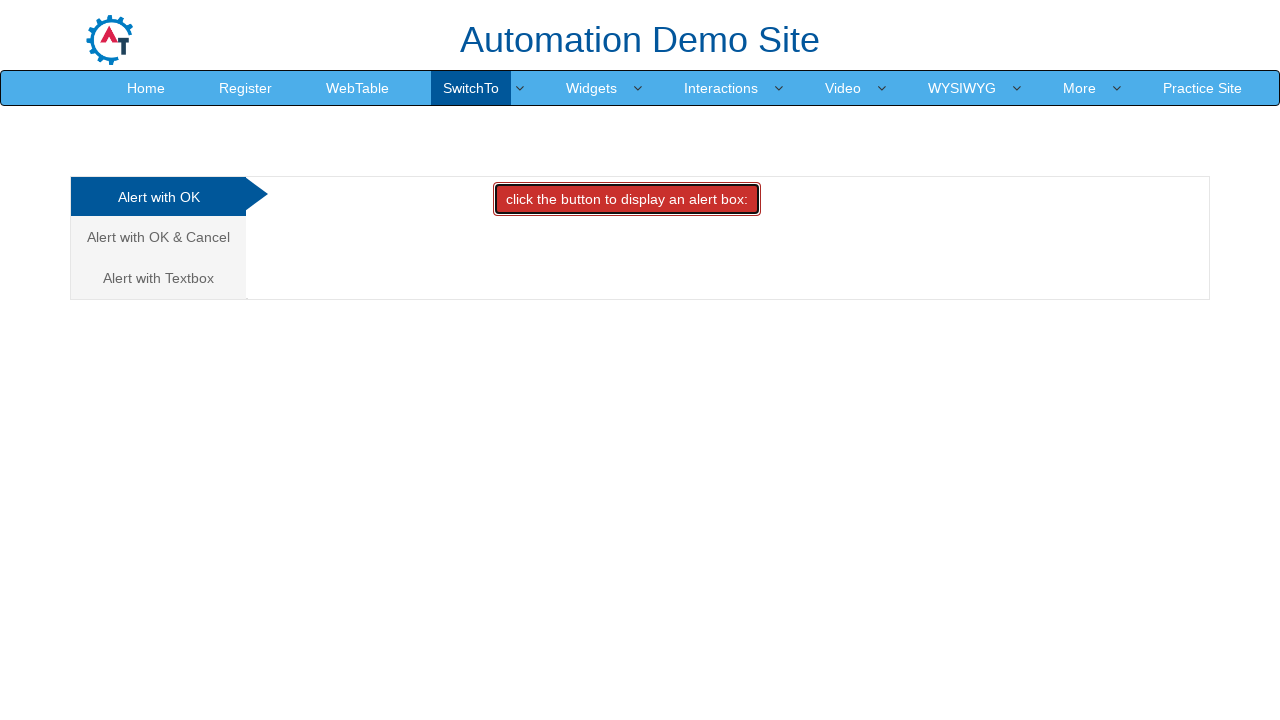

Navigated to Cancel/Confirm dialog tab at (158, 237) on a[href='#CancelTab']
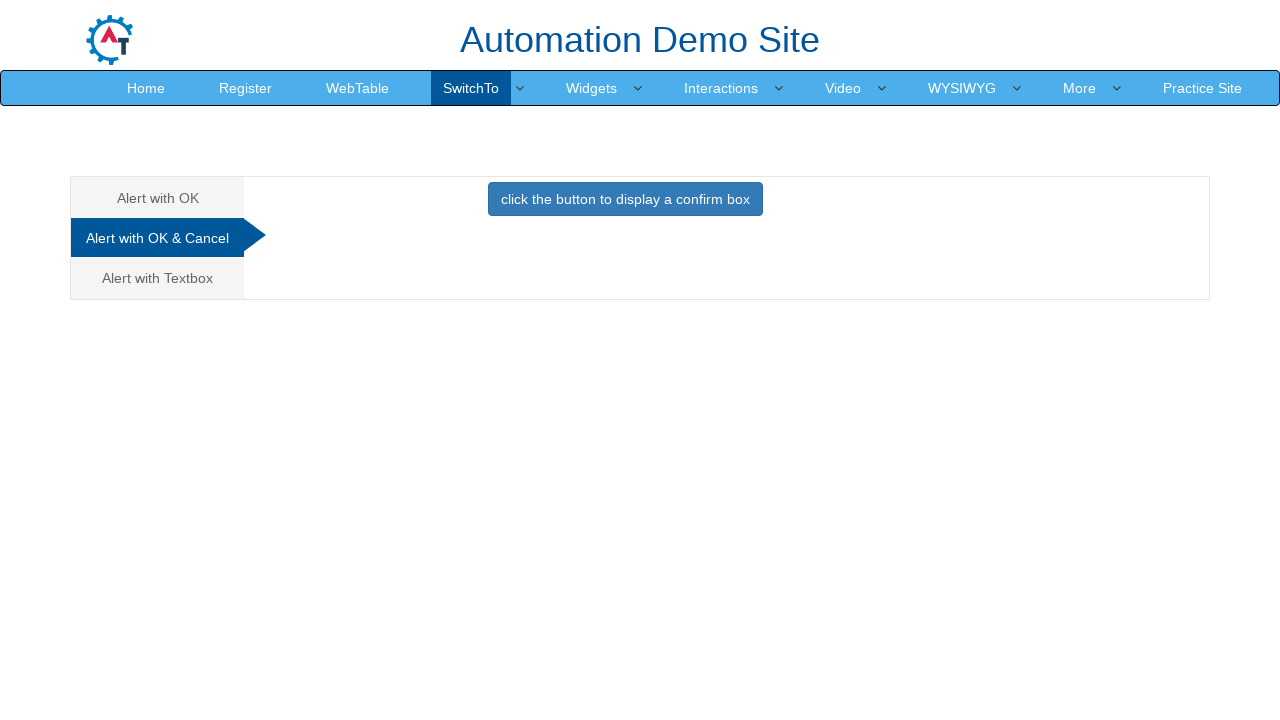

Clicked button to trigger confirm dialog at (625, 199) on button[onclick='confirmbox()']
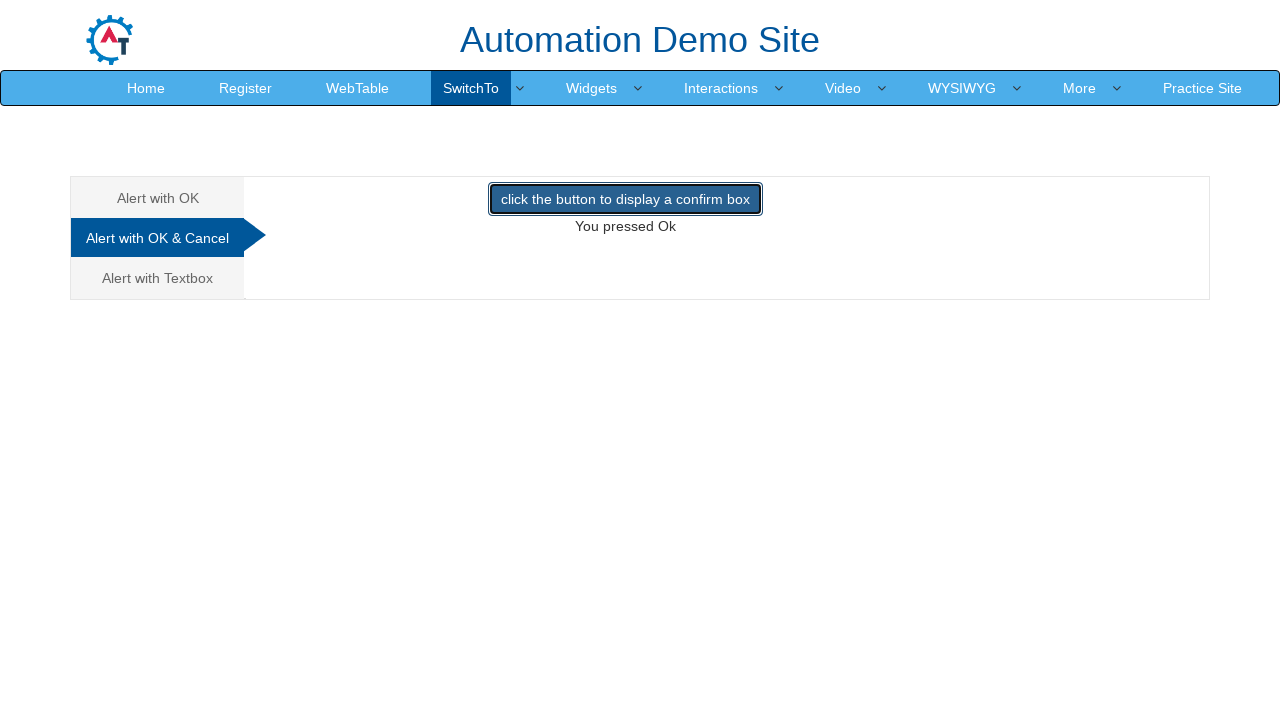

Set up dialog handler to dismiss confirm dialog
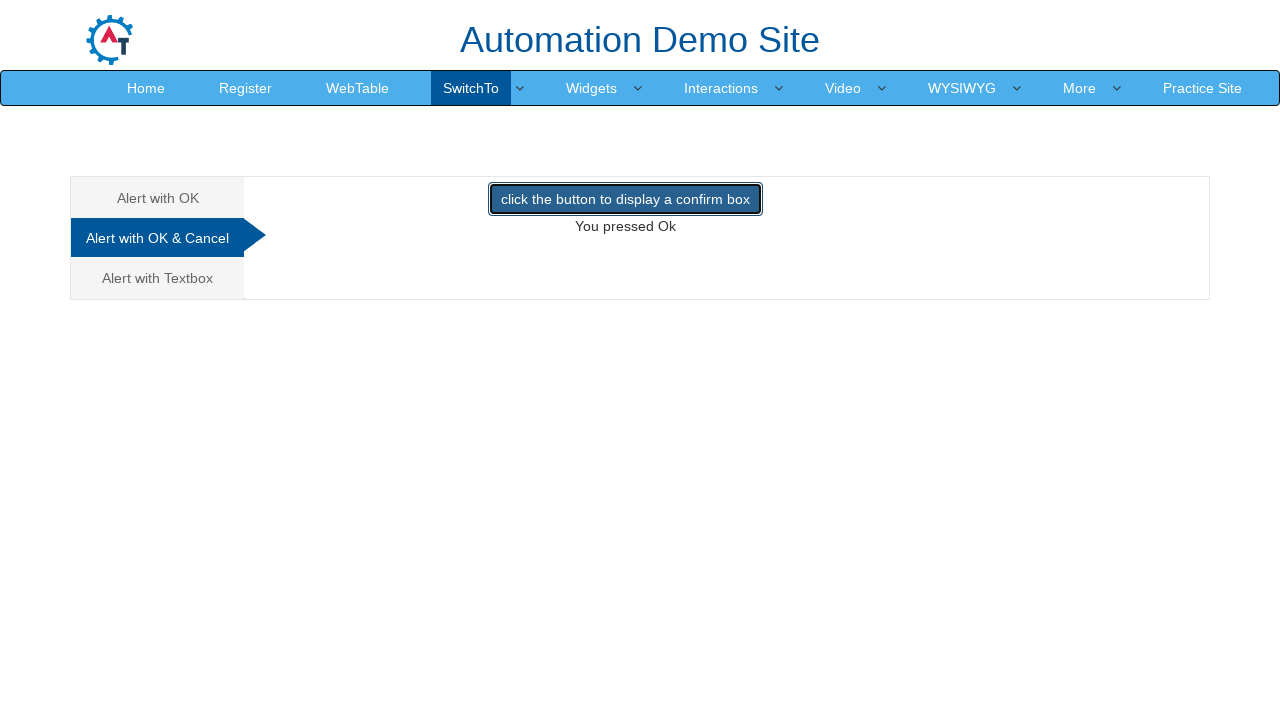

Navigated to Textbox/Prompt dialog tab at (158, 278) on xpath=//a[@href='#Textbox']
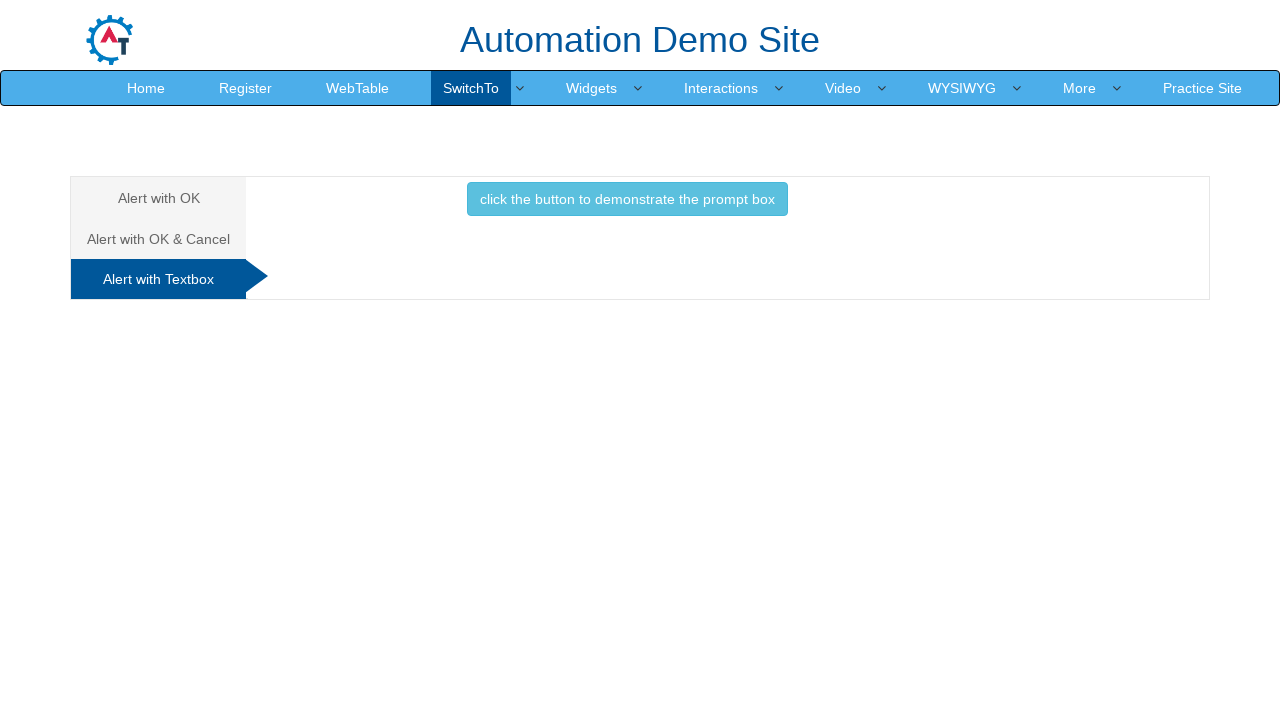

Clicked button to trigger prompt dialog at (627, 199) on xpath=//button[@onclick='promptbox()']
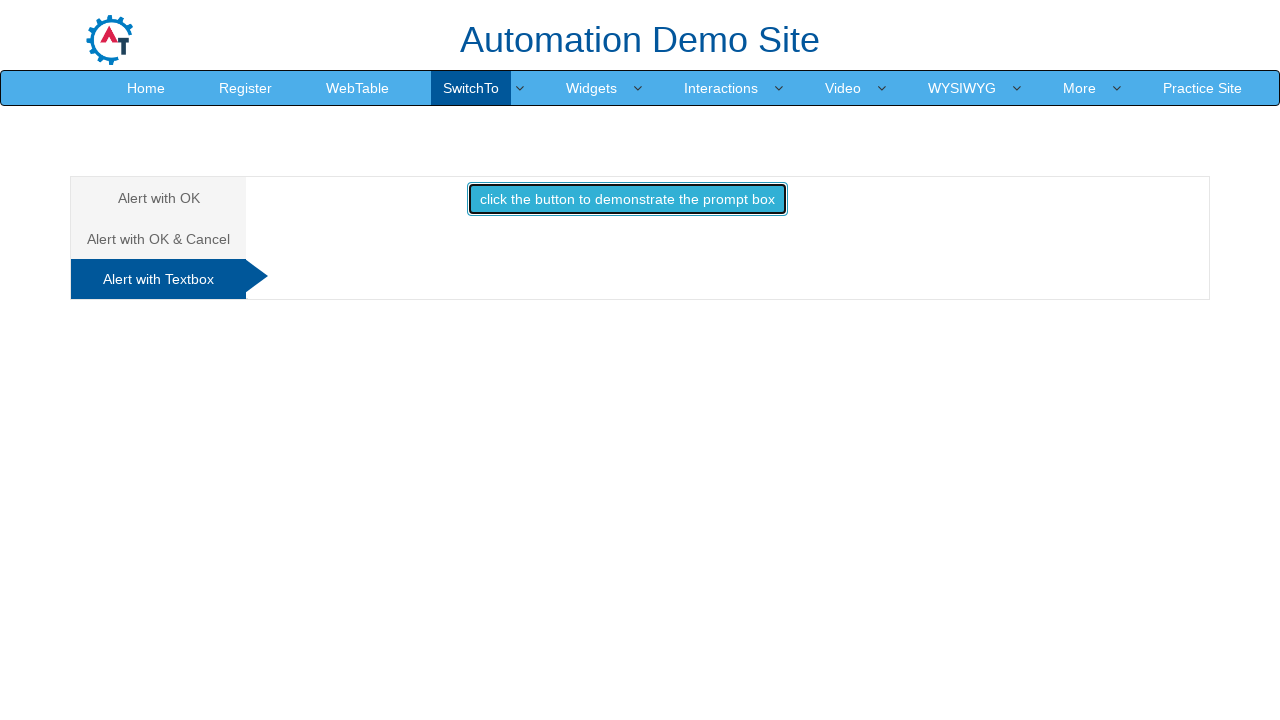

Set up dialog handler to accept prompt dialog with text 'Good Morning Everyone'
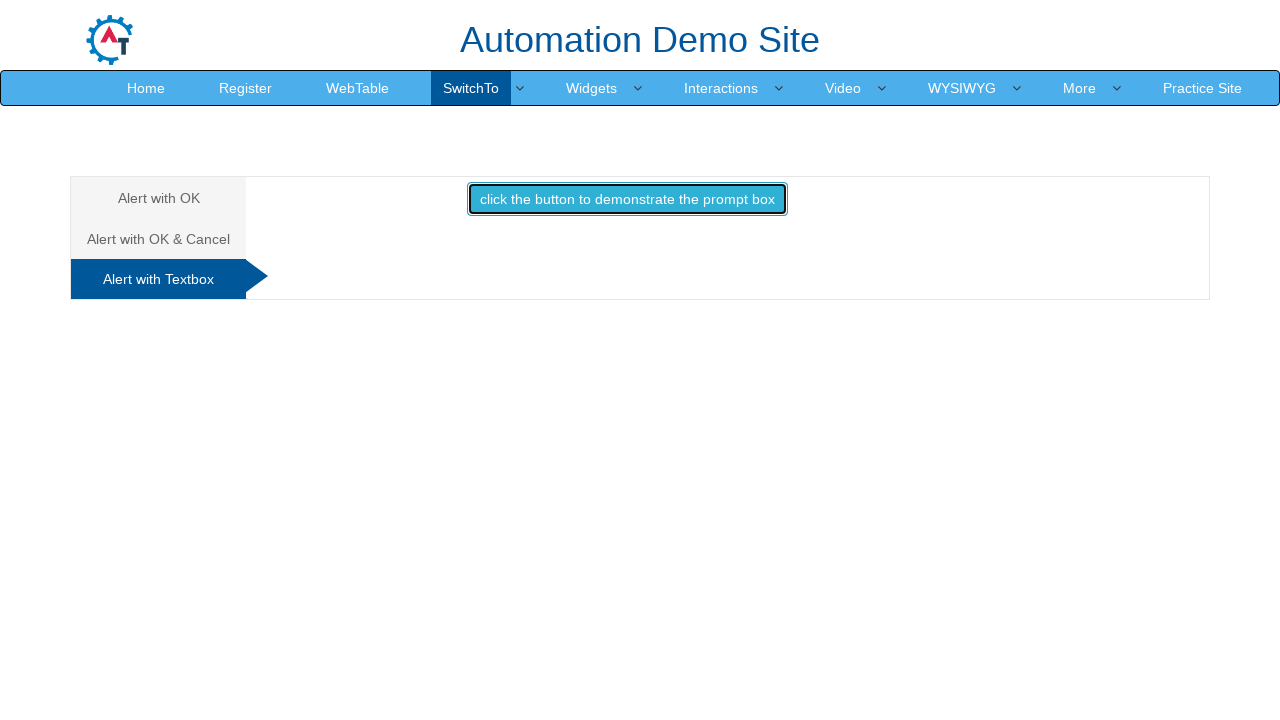

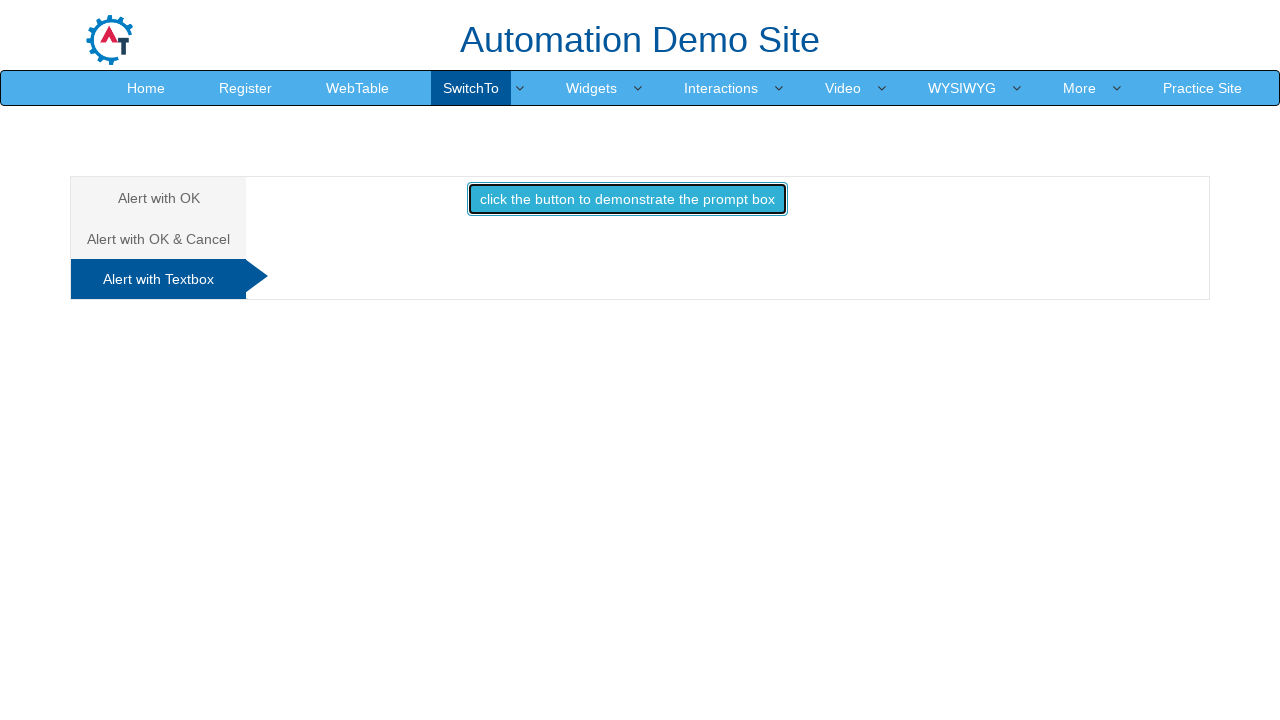